Tests the forgot password functionality by clicking the forgot password link, entering a username, and submitting the password reset request

Starting URL: https://opensource-demo.orangehrmlive.com/

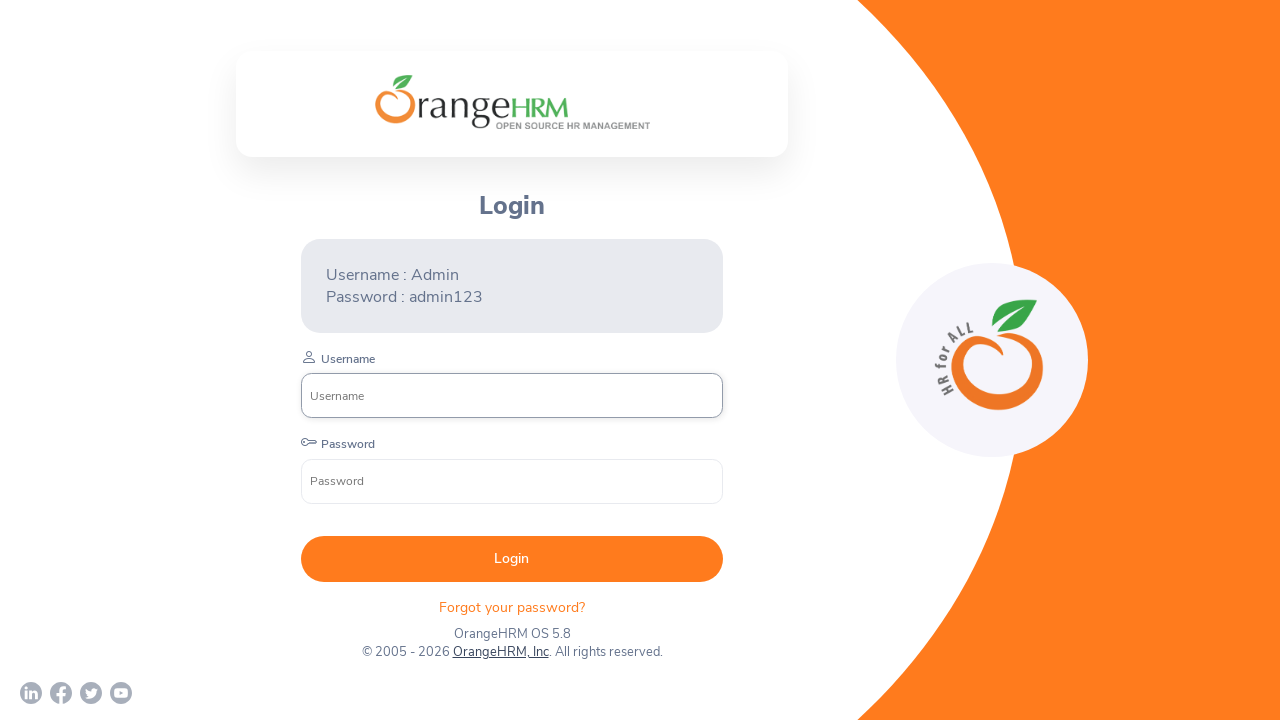

Clicked on 'Forgot your password?' link at (512, 607) on text=Forgot your password?
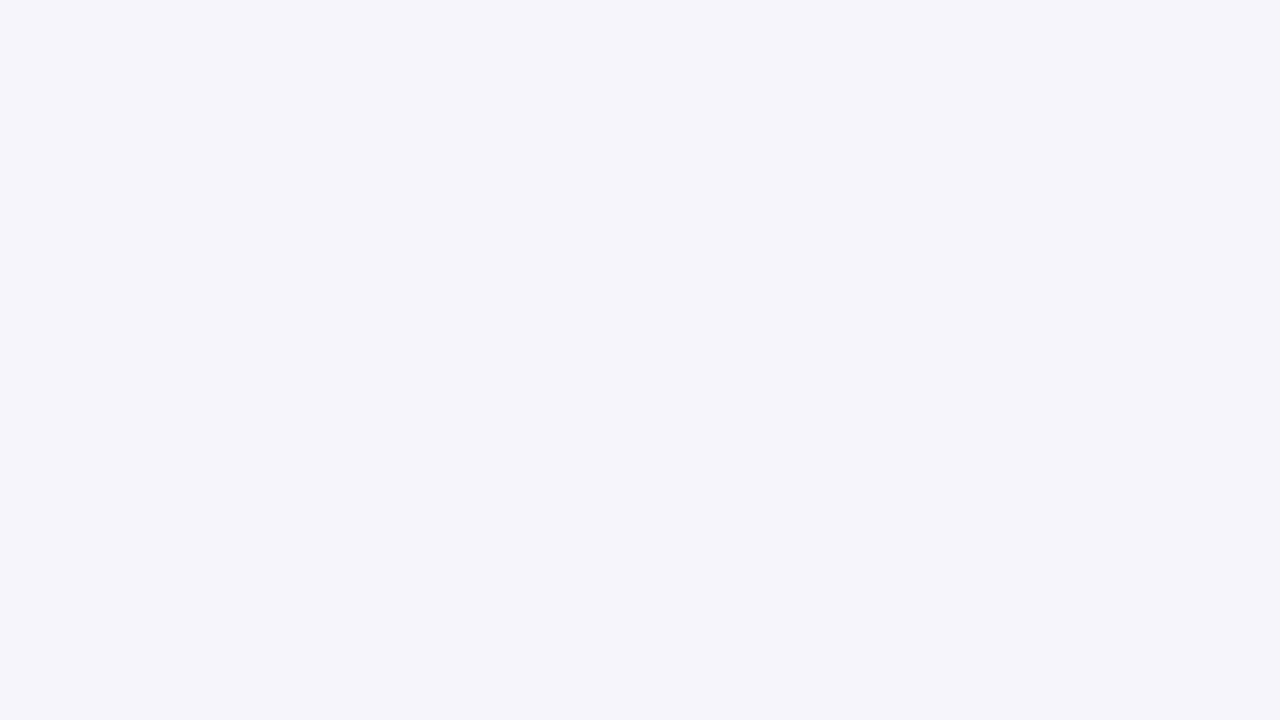

Waited for forgot password page to load
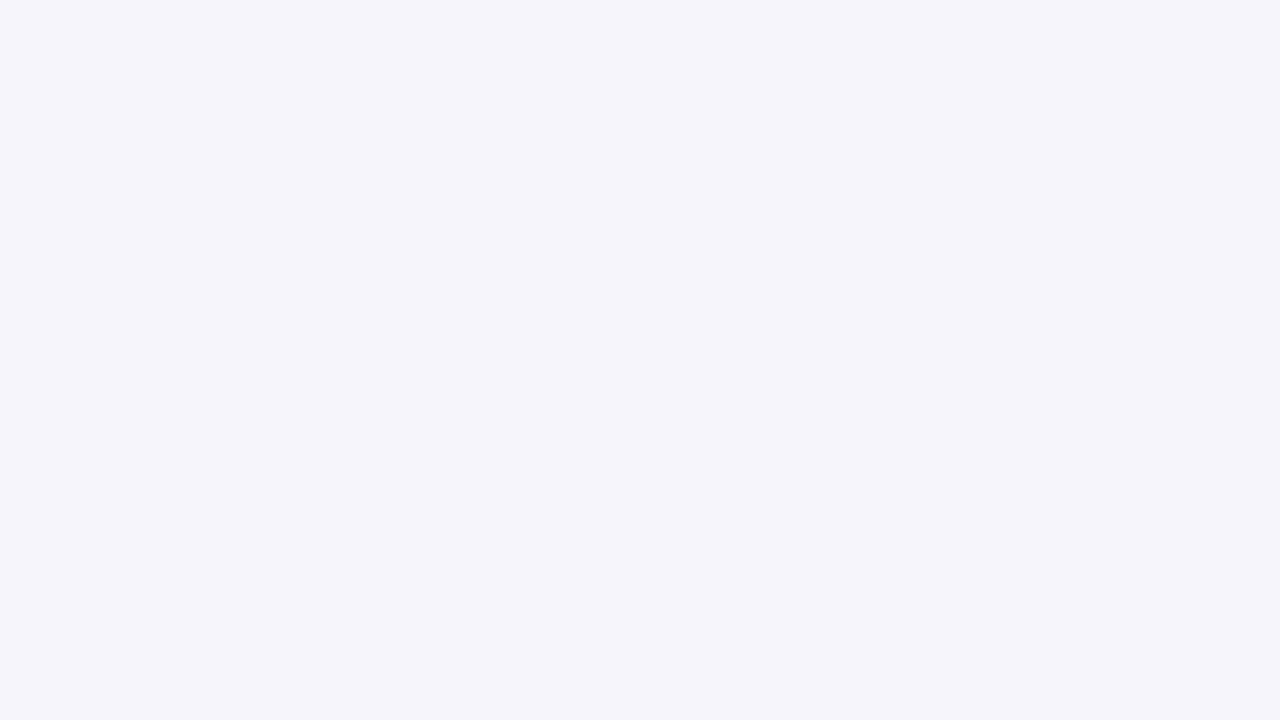

Entered username 'testuser123' in the username field on input[name='username']
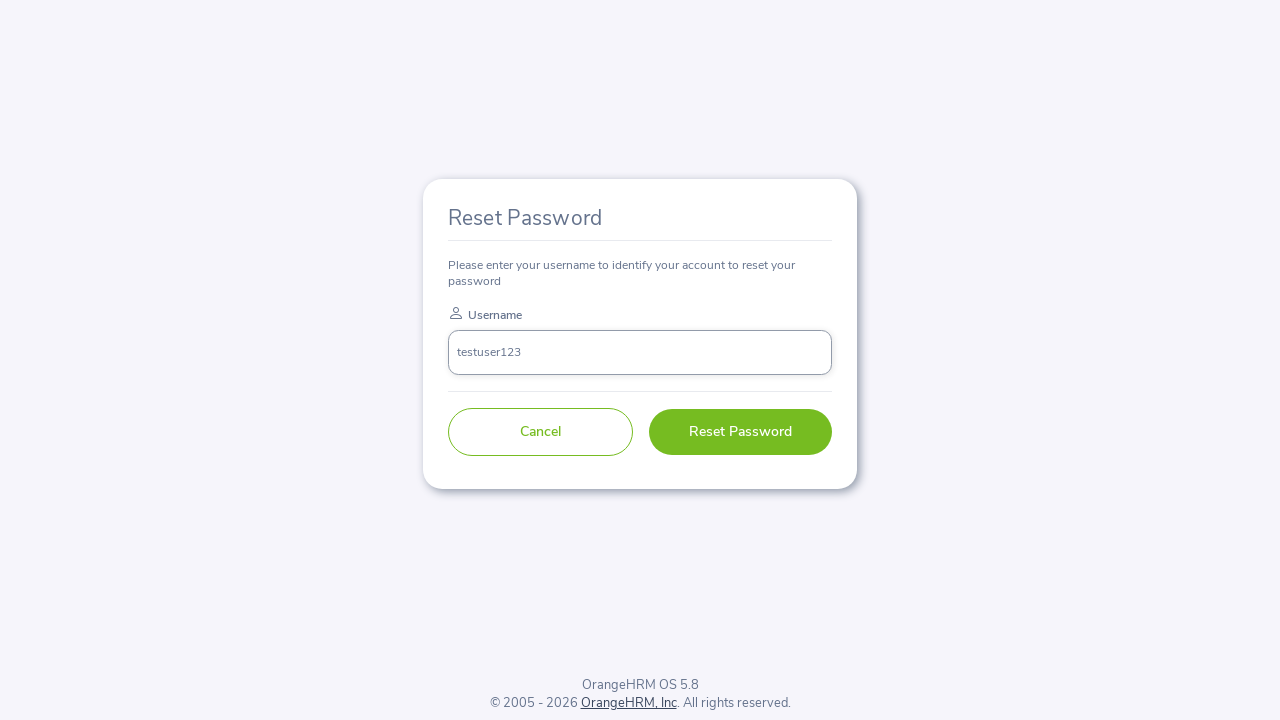

Clicked on Reset Password button to submit password reset request at (740, 432) on button[type='submit']
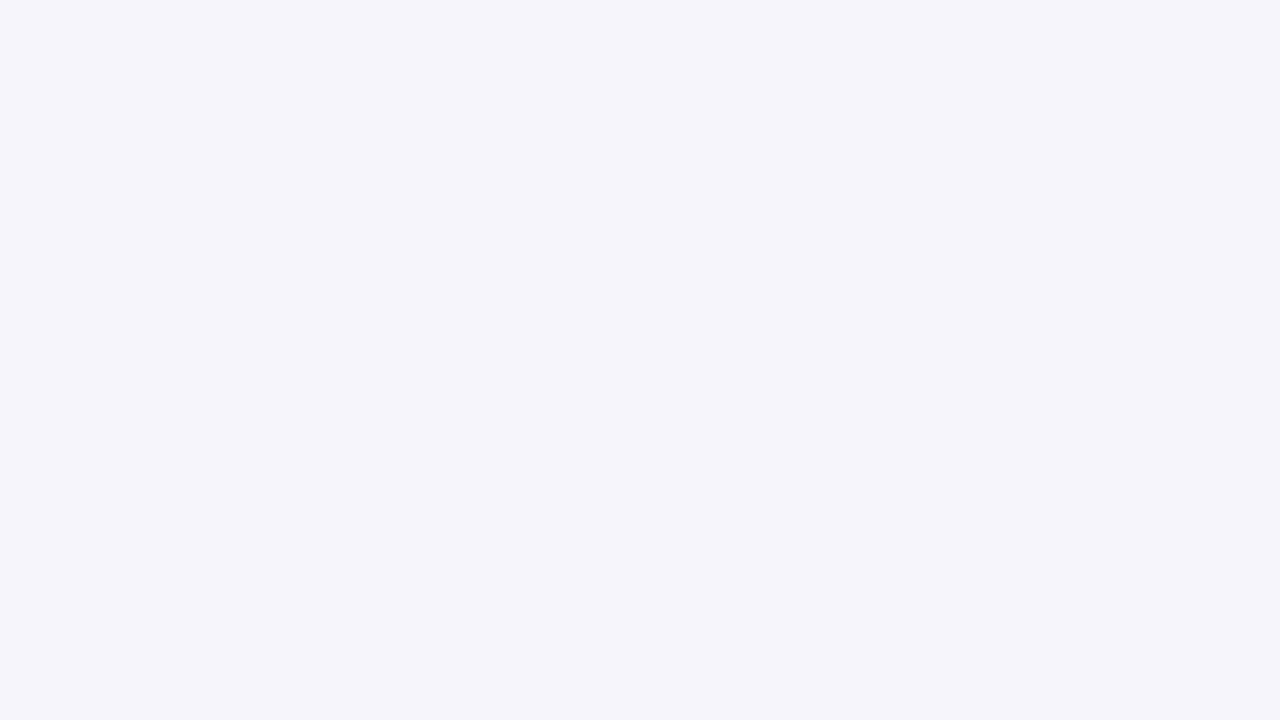

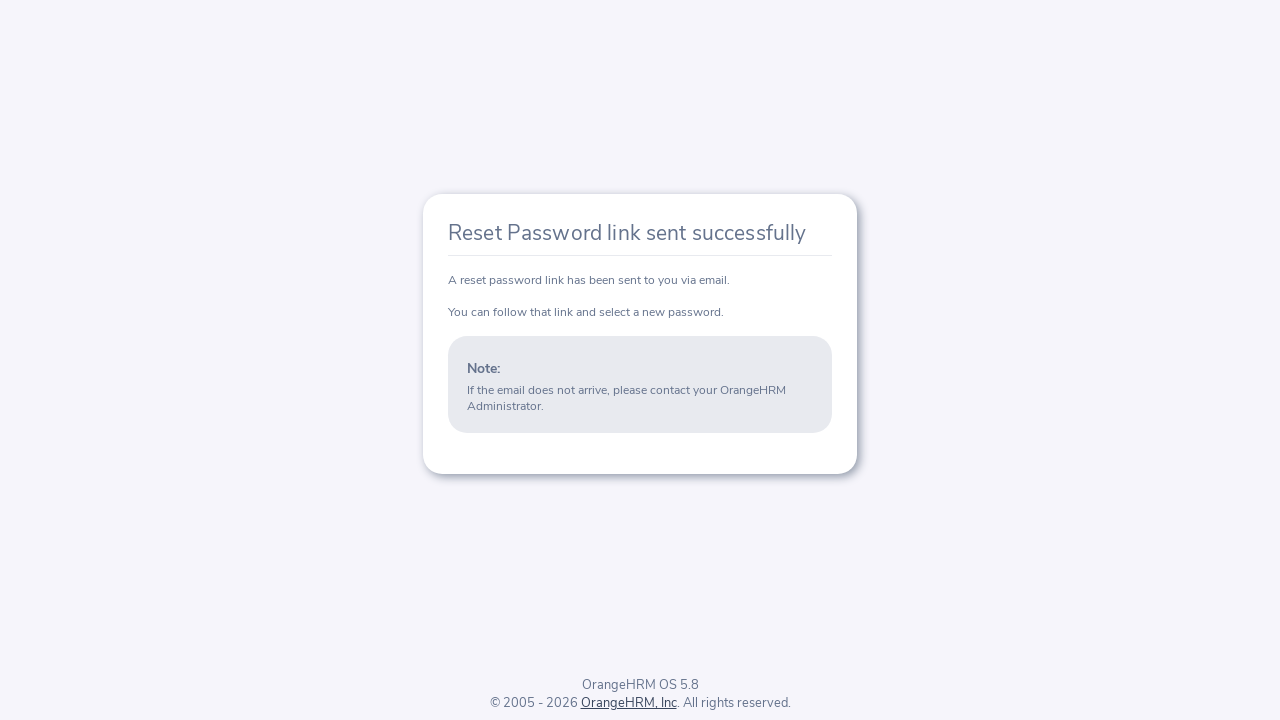